Watches a YouTube video by navigating to the video page, waiting for it to buffer, starting playback if needed by pressing space, and watching for a specified duration.

Starting URL: https://www.youtube.com/watch?v=dQw4w9WgXcQ

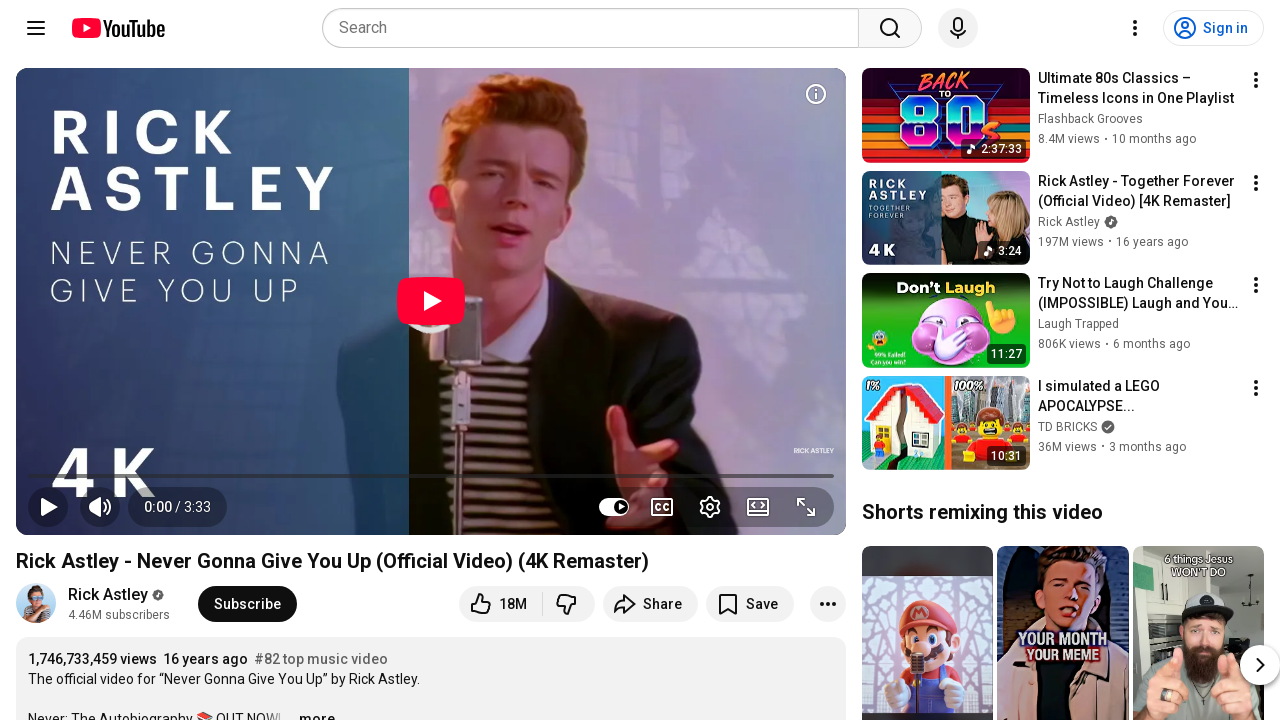

Waited for video player to load
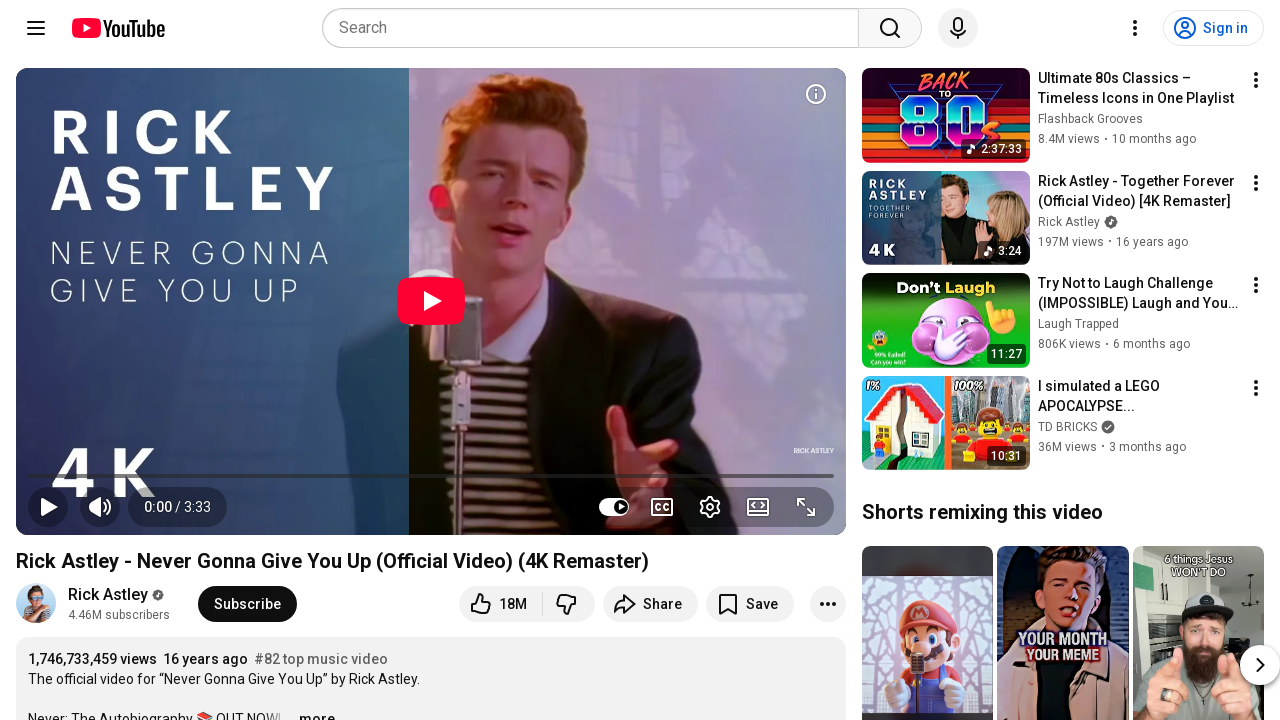

Located the video player element
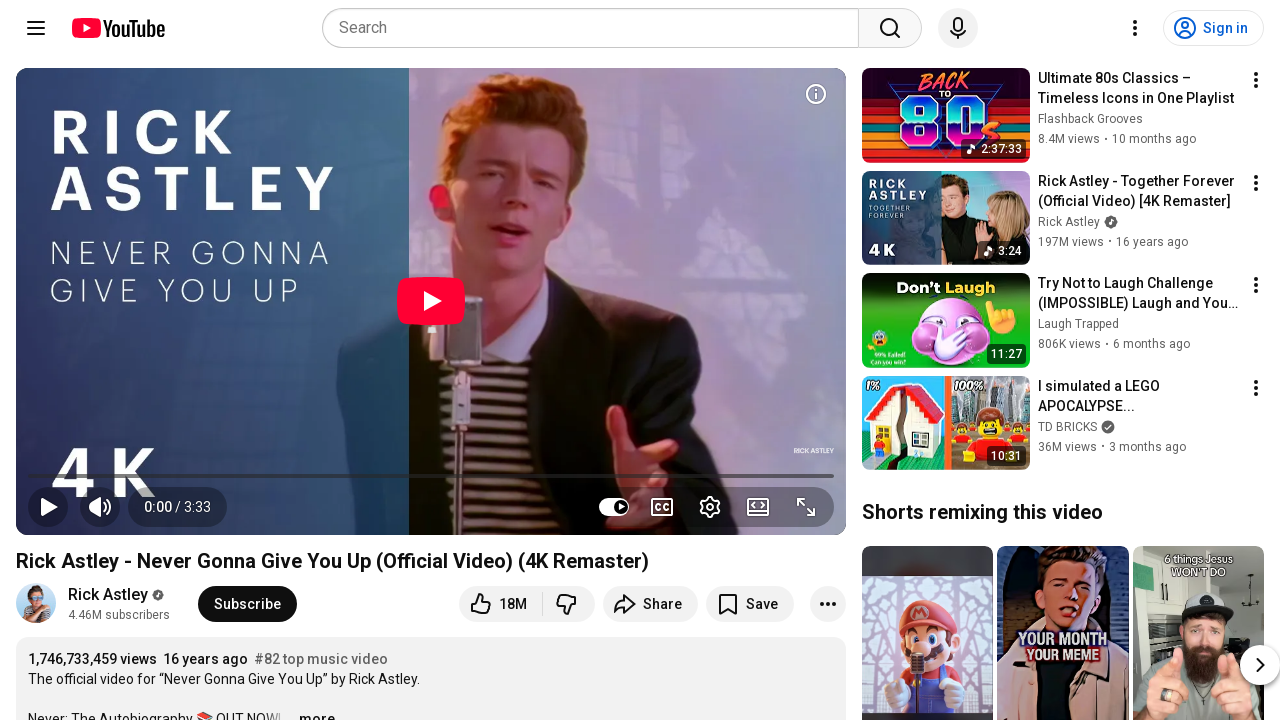

Waited for initial buffering to complete
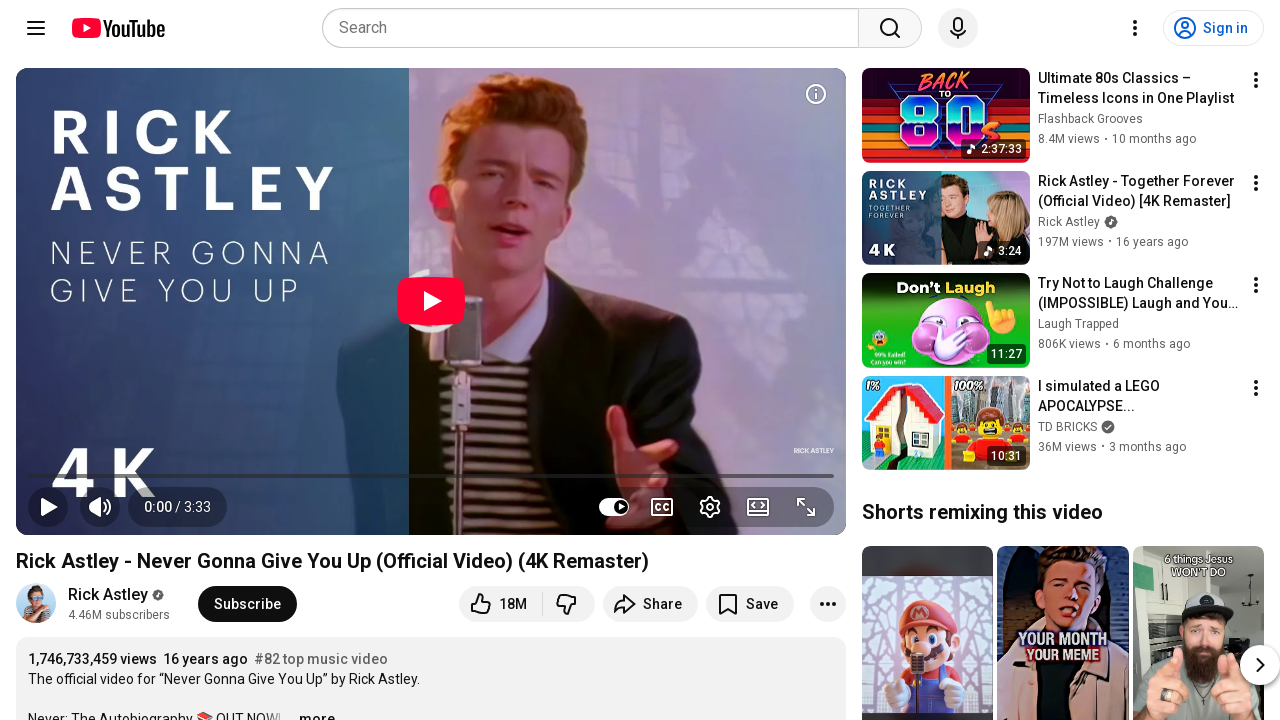

Pressed space to start video playback on #movie_player
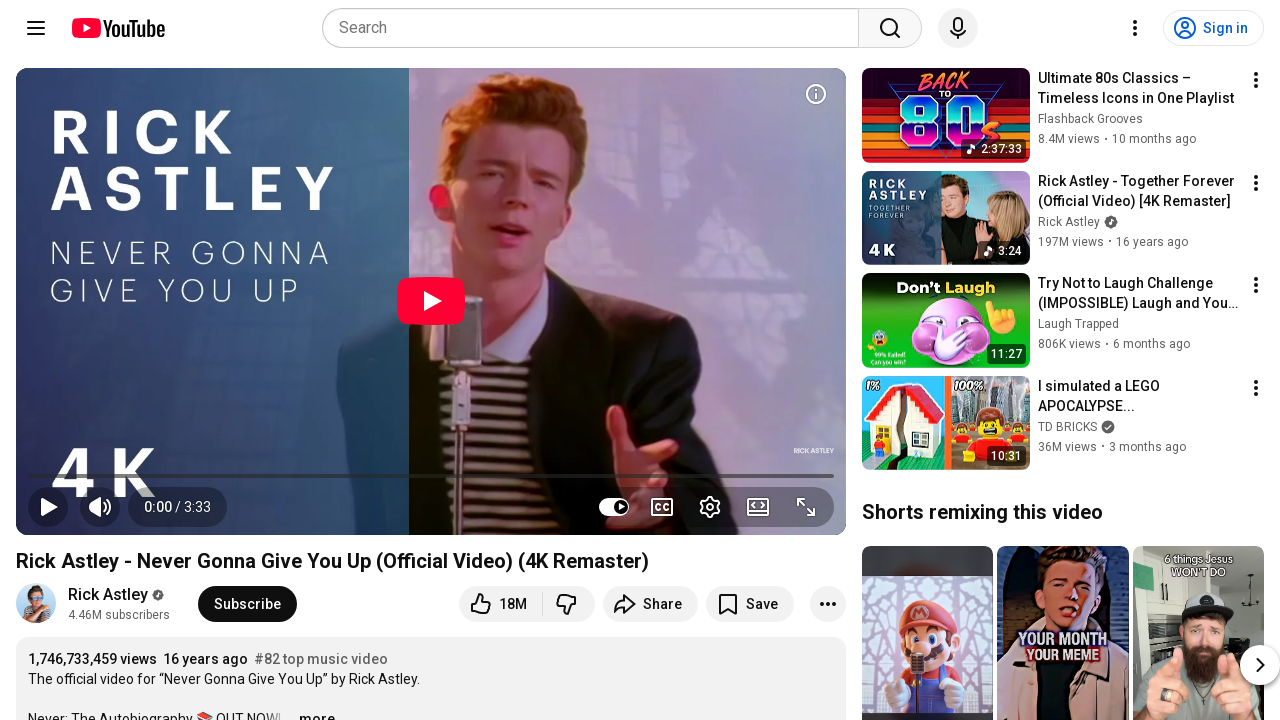

Waited for playback to start
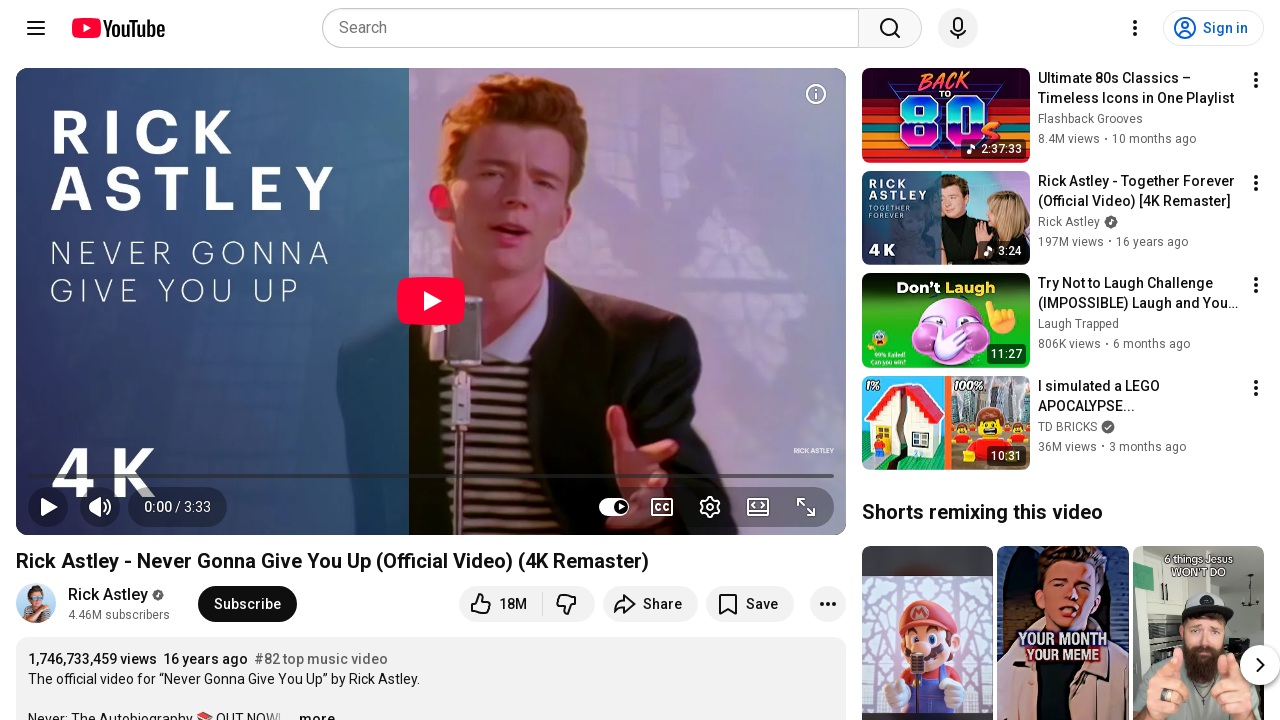

Watched the video for 10 seconds
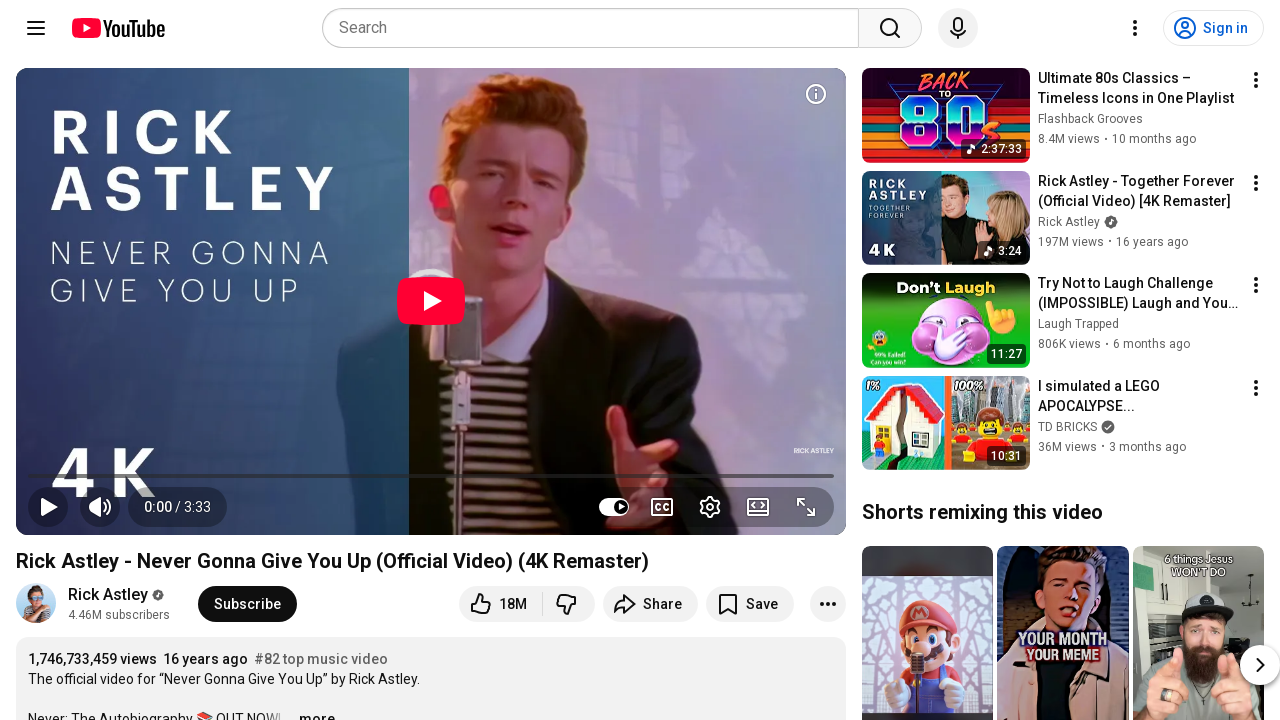

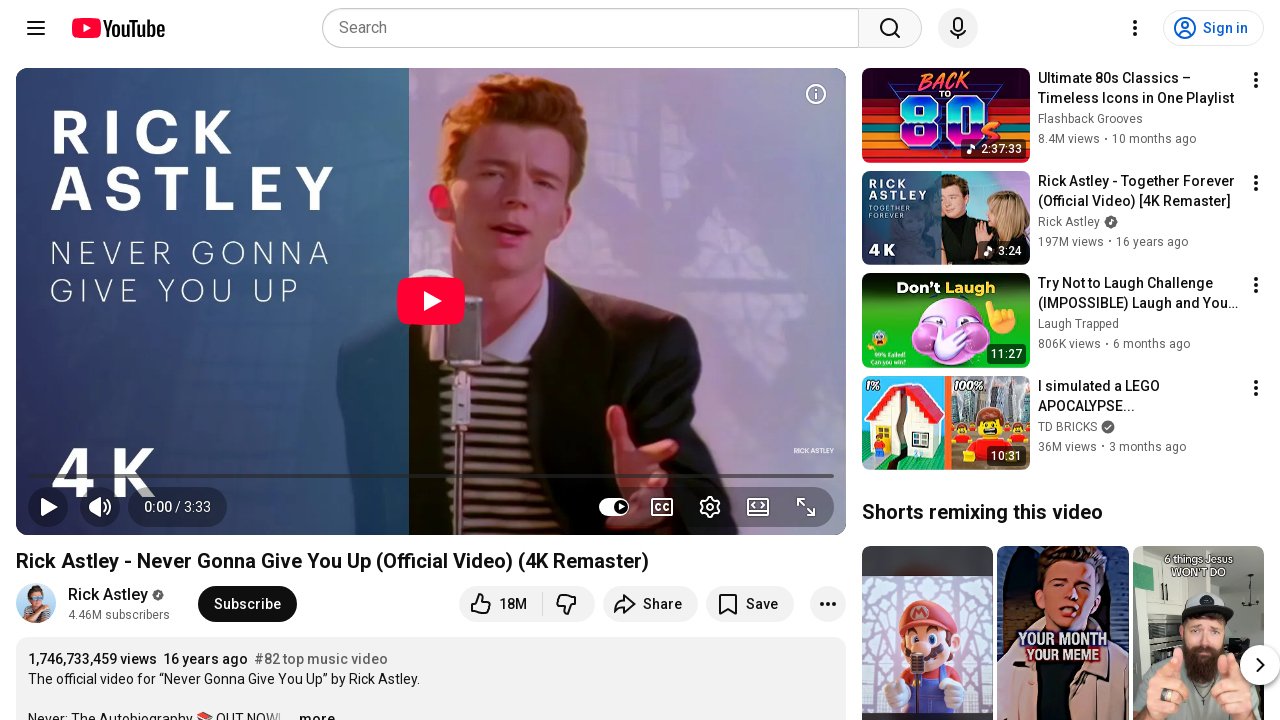